Demonstrates basic browser window manipulation by maximizing and then minimizing the browser window after navigating to a webpage

Starting URL: https://mohitpeshwani.github.io/crazyprogrammer/

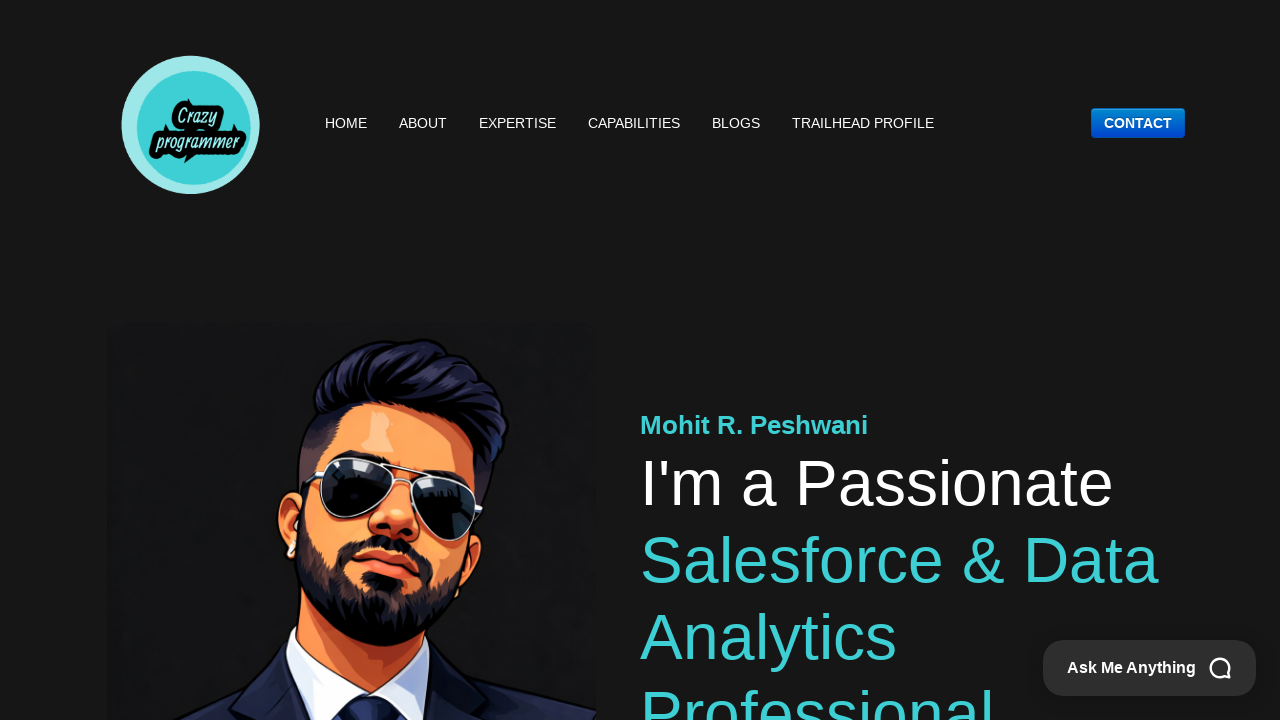

Navigated to https://mohitpeshwani.github.io/crazyprogrammer/
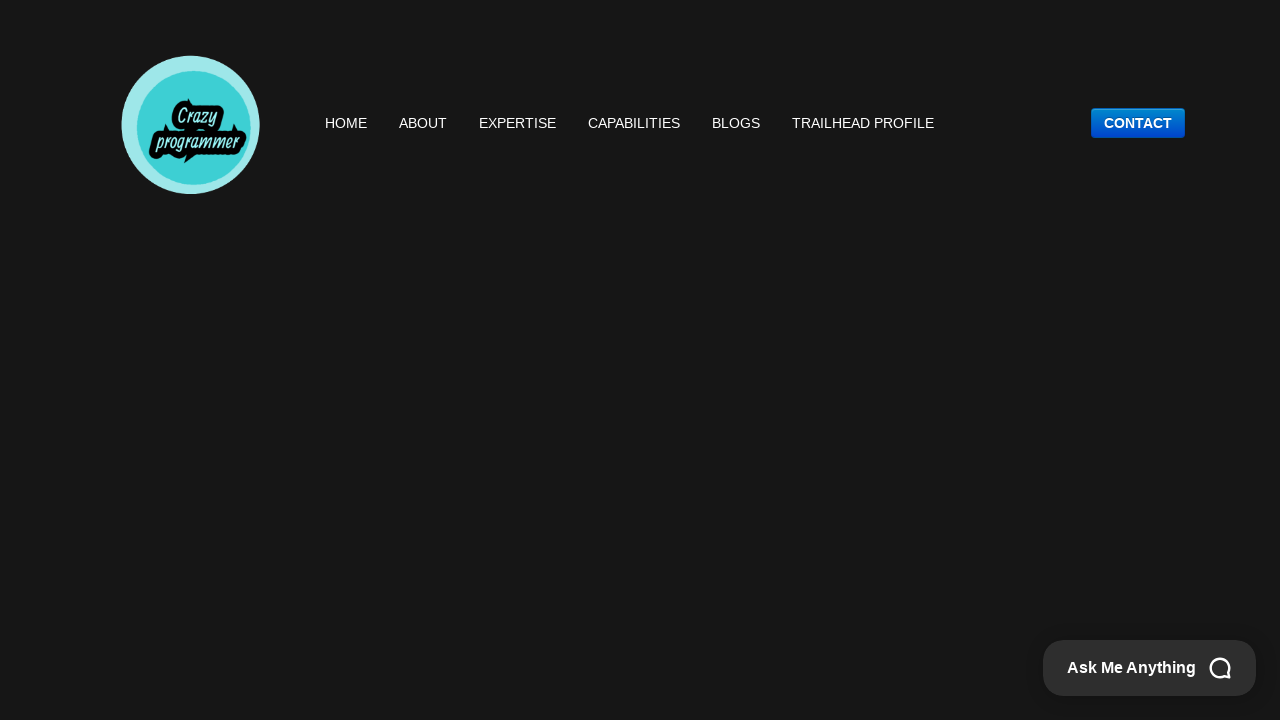

Maximized browser window to 1920x1080
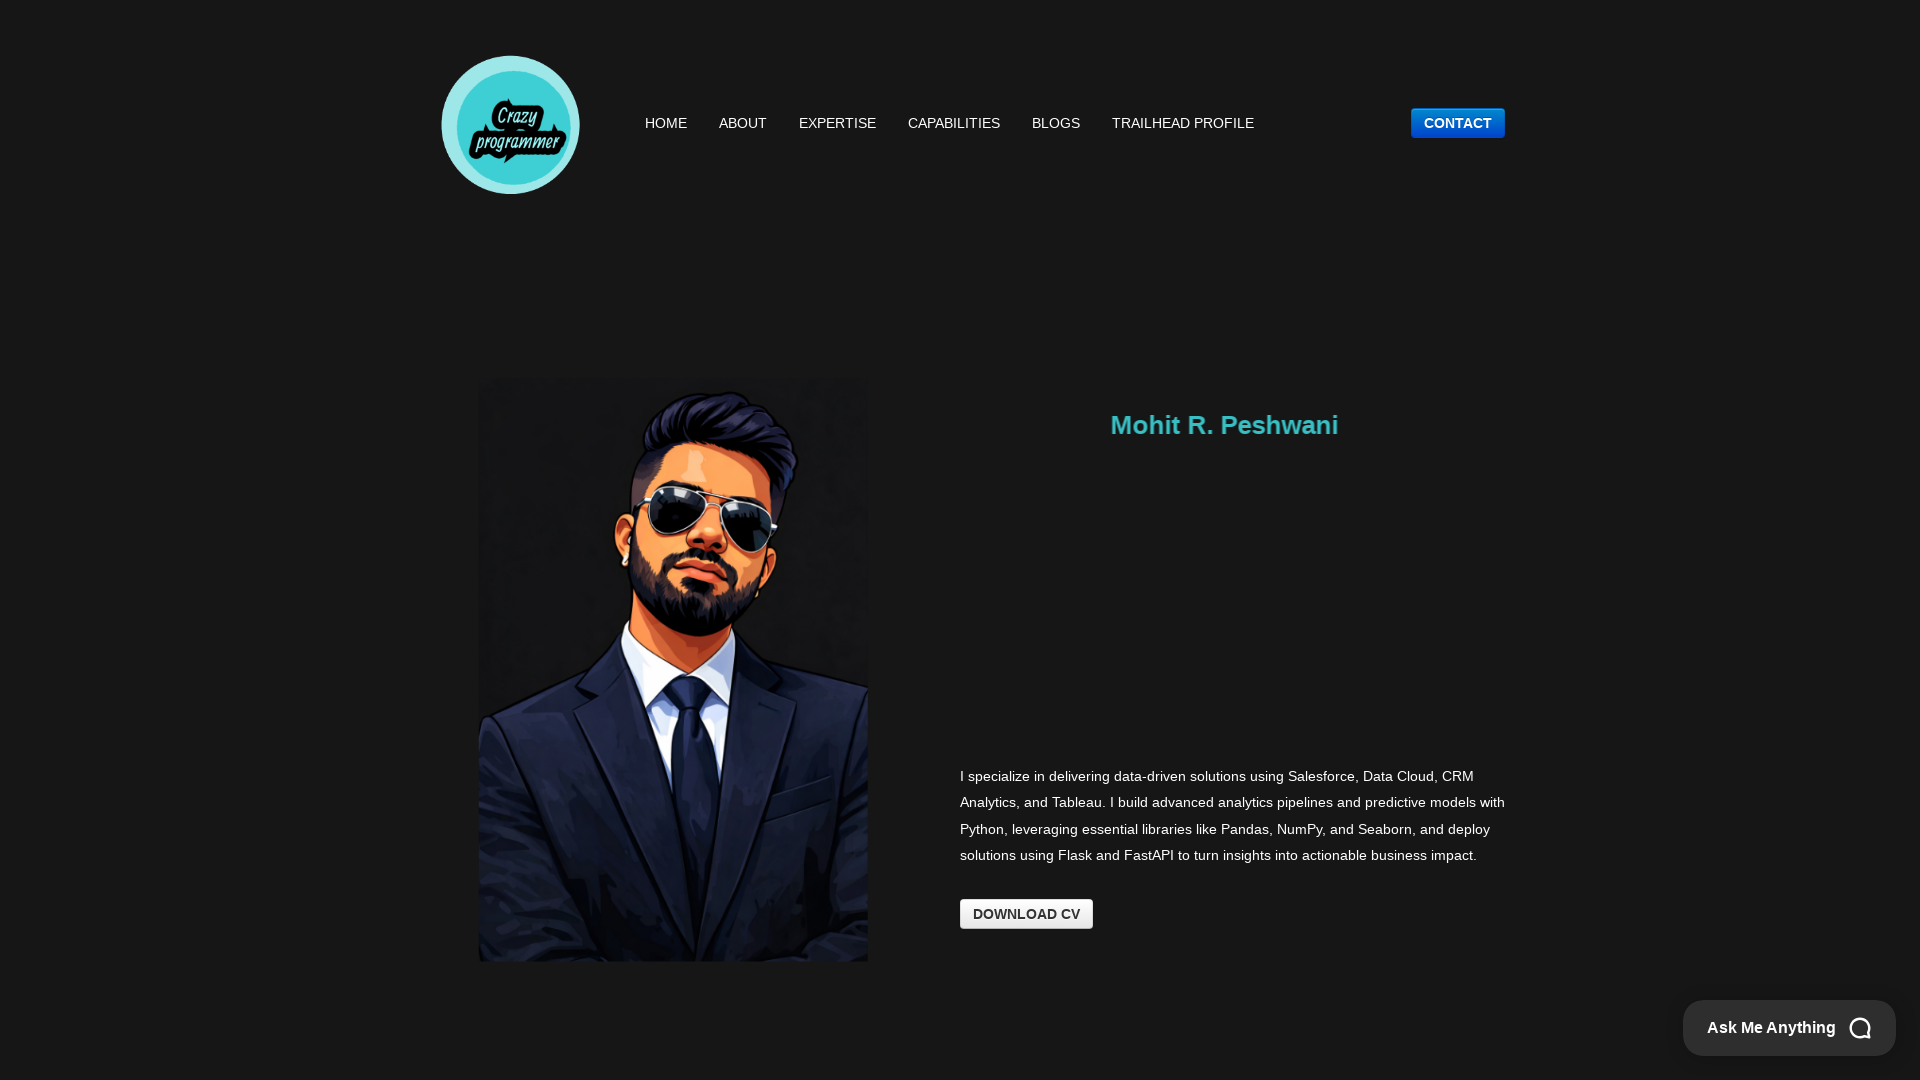

Page fully loaded (domcontentloaded state)
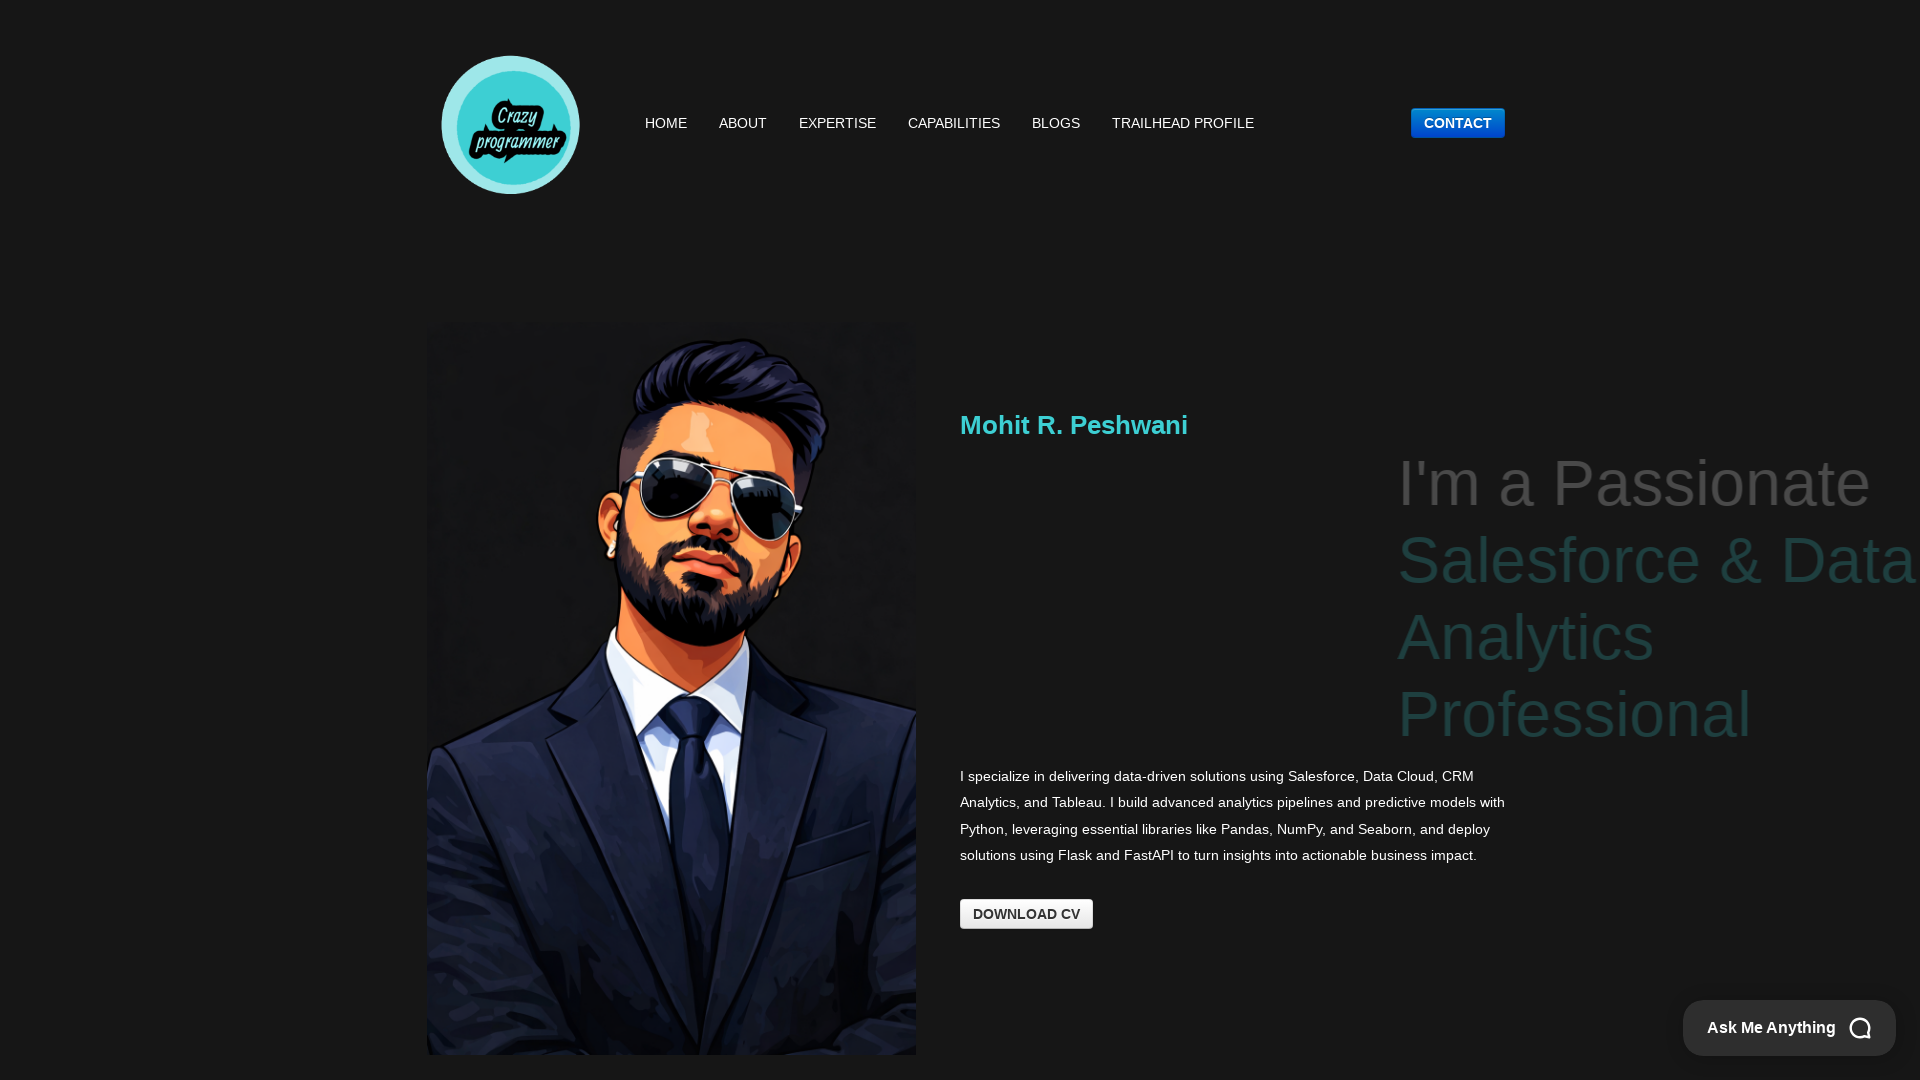

Retrieved page title: Welcome to crazy programmers
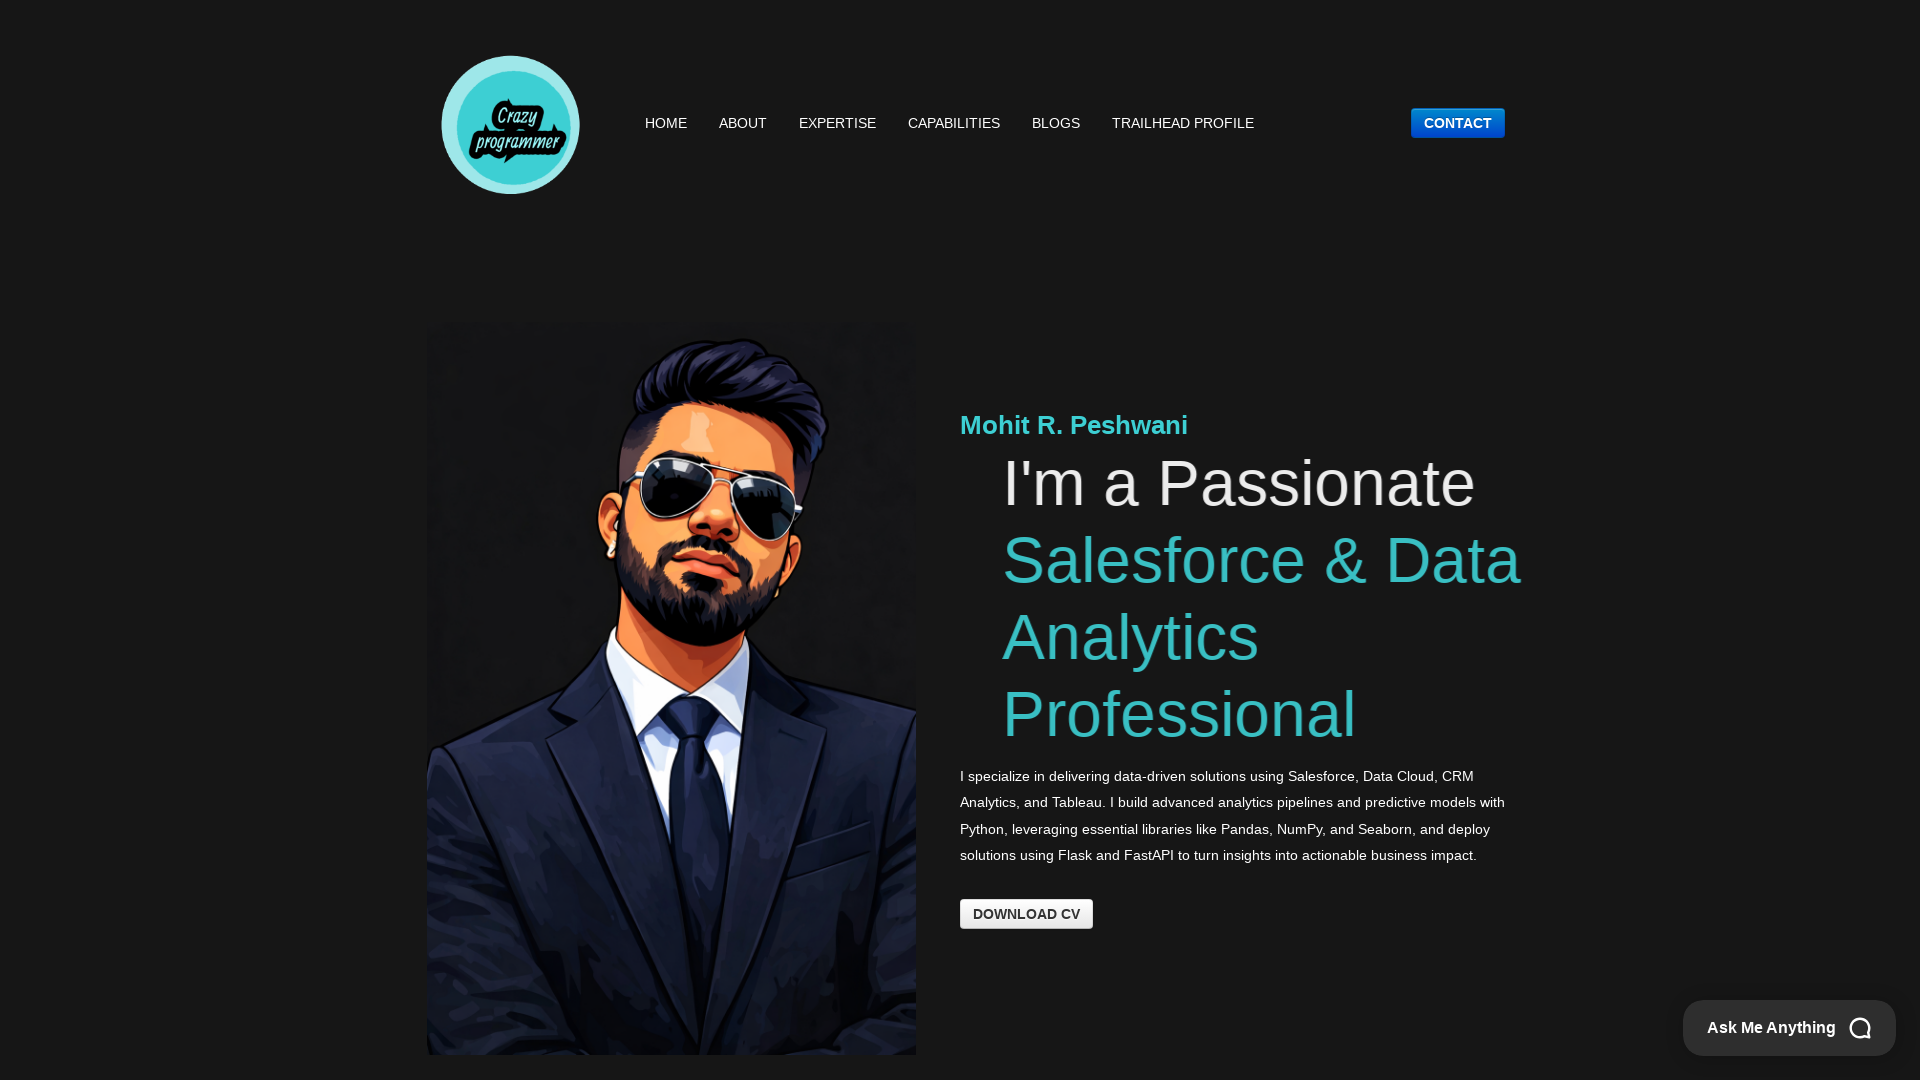

Printed page title to console
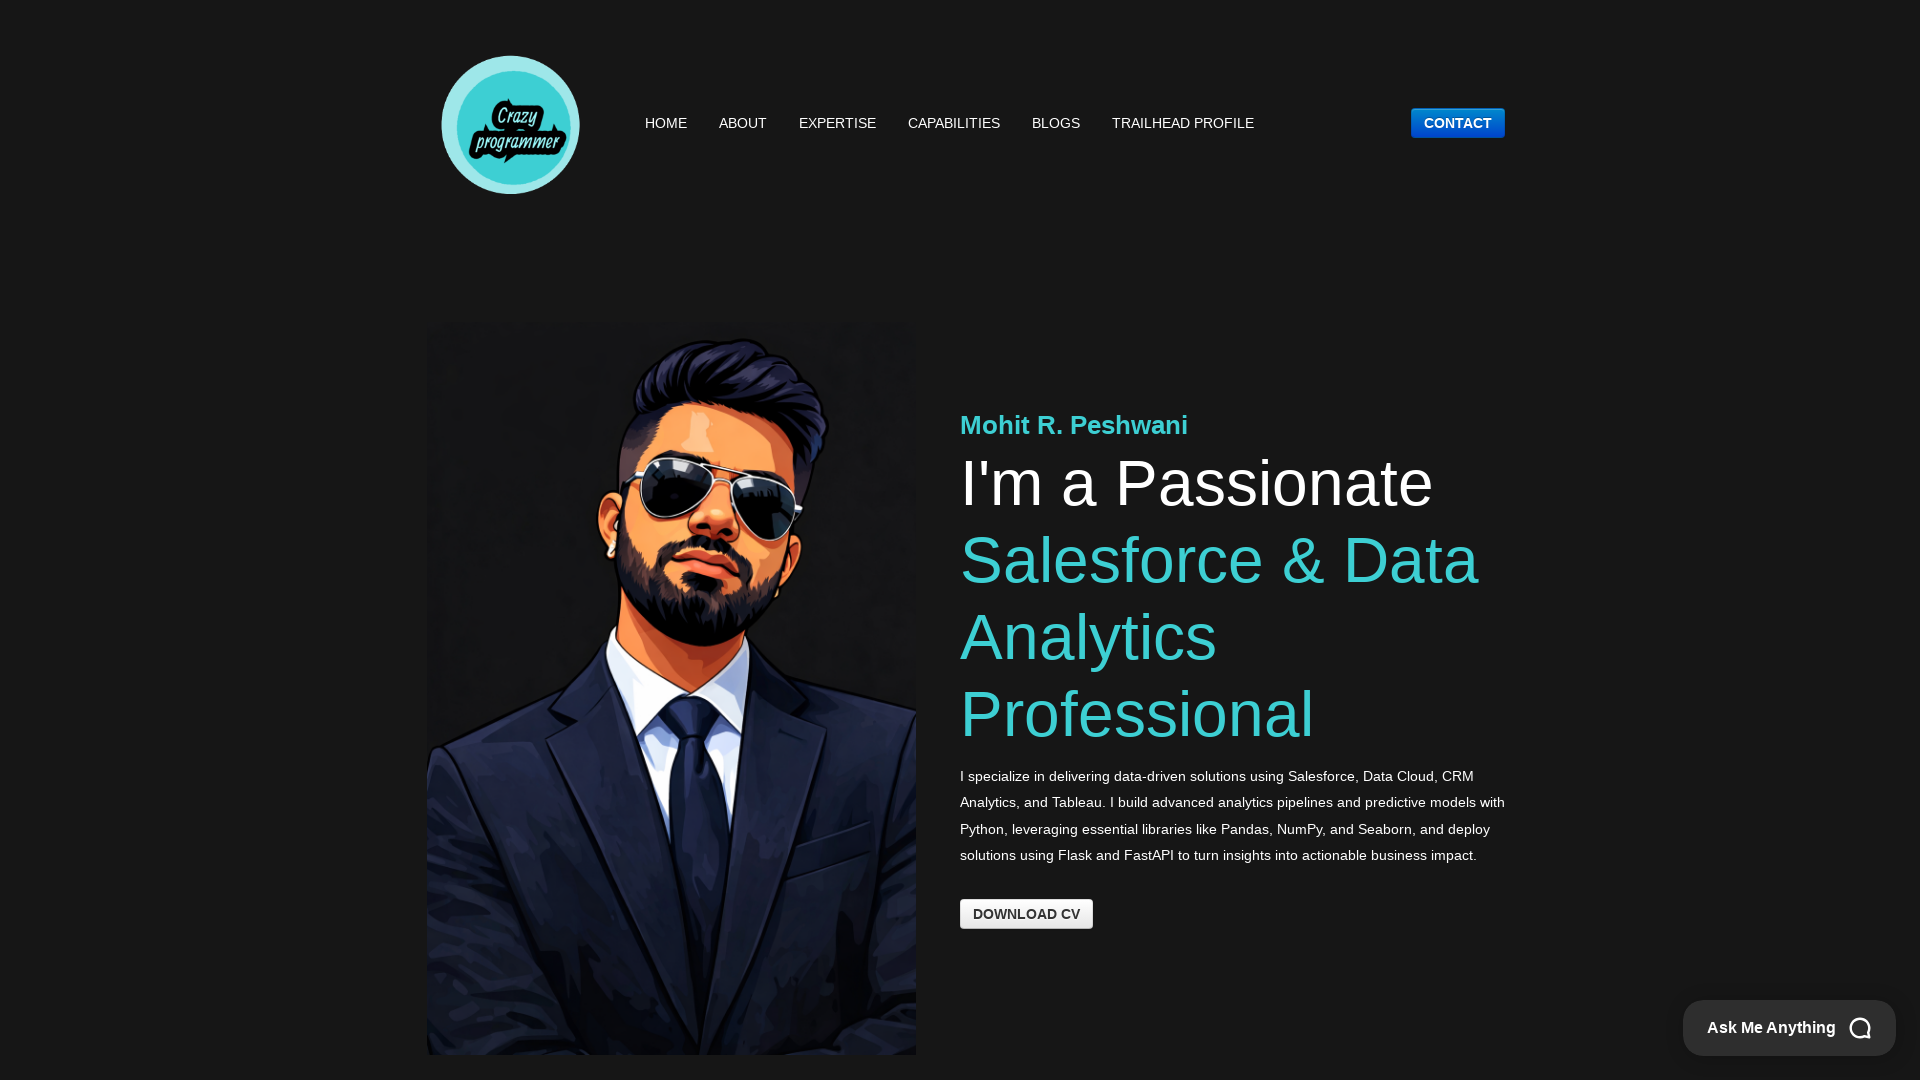

Minimized browser window to 800x600
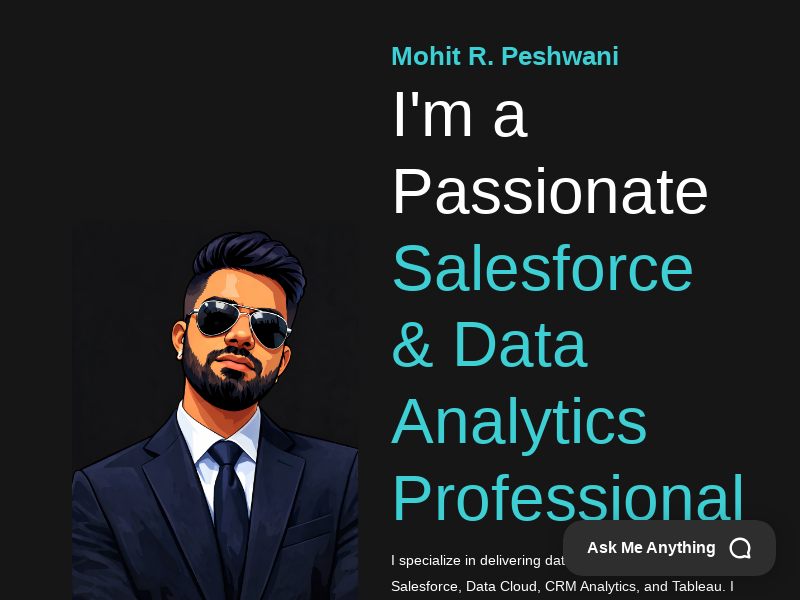

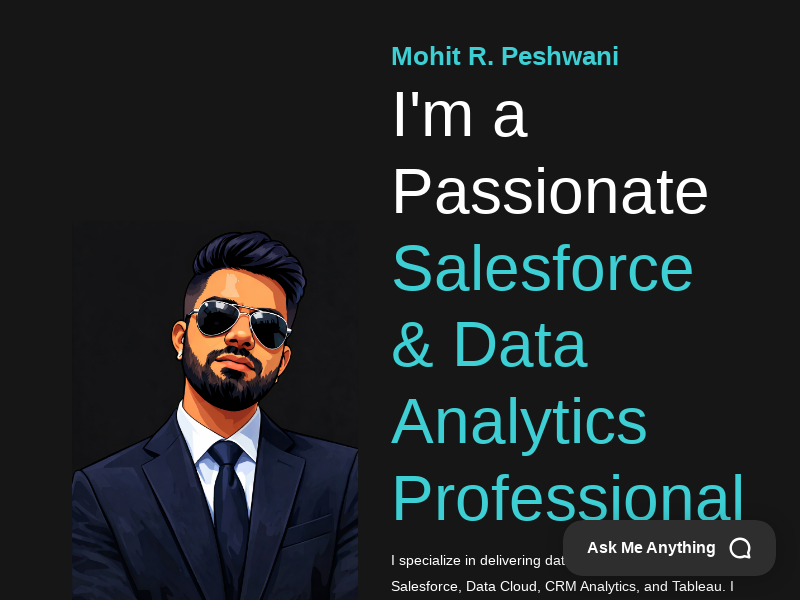